Tests that clicking the Jormungandr dropdown reveals transaction, votes, and voters links

Starting URL: https://preview.catalystexplorer.com/en

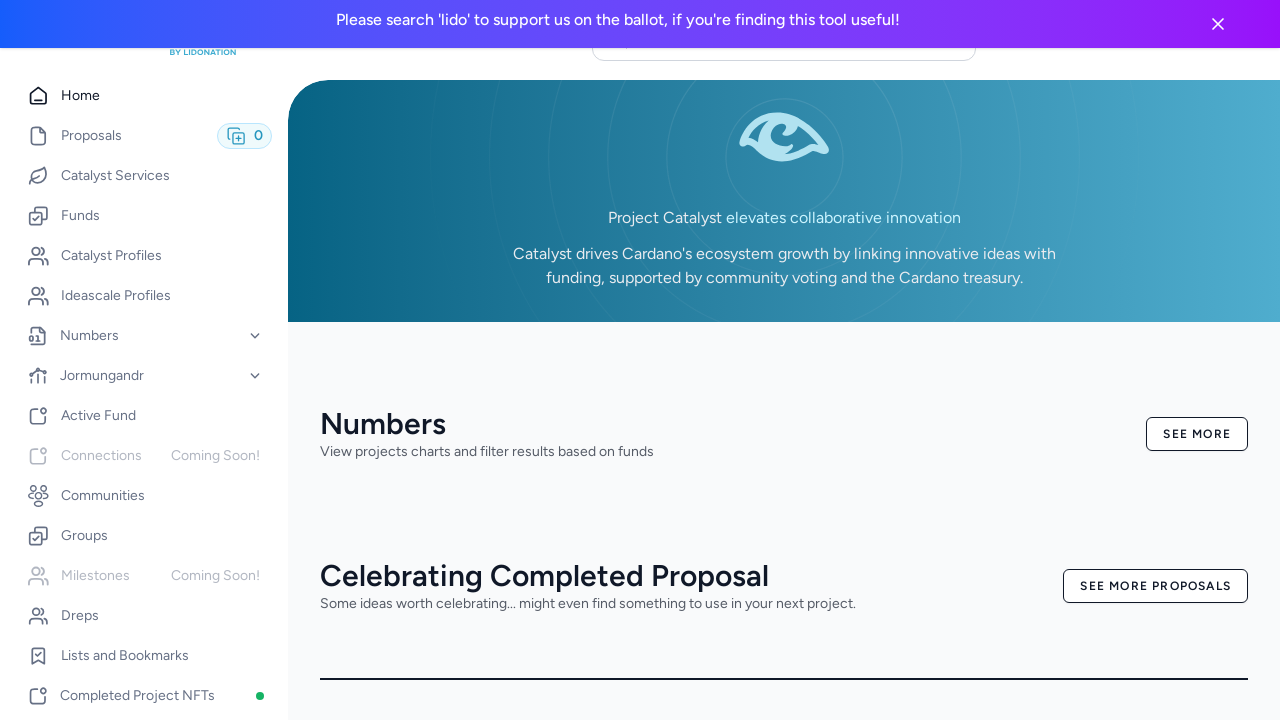

Clicked Jormungandr dropdown to expand it at (144, 376) on [data-testid='jormungandr-nav-items-dropdown']
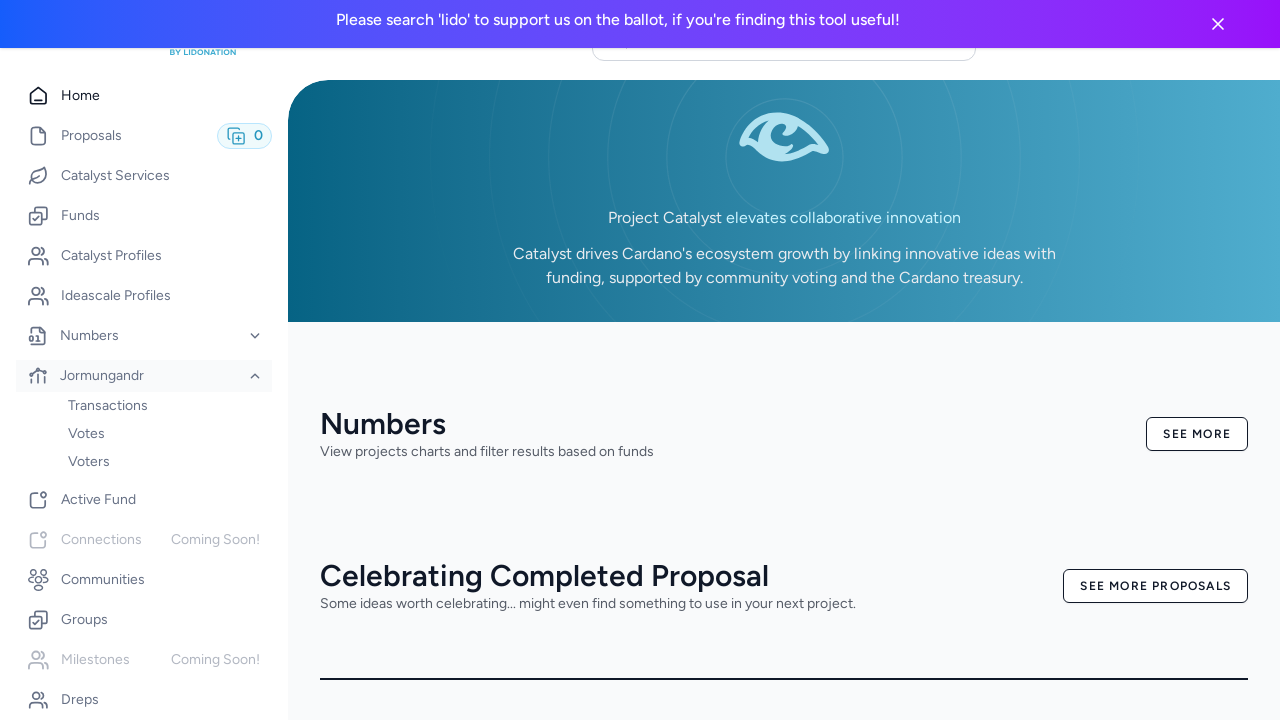

Waited for dropdown options to appear
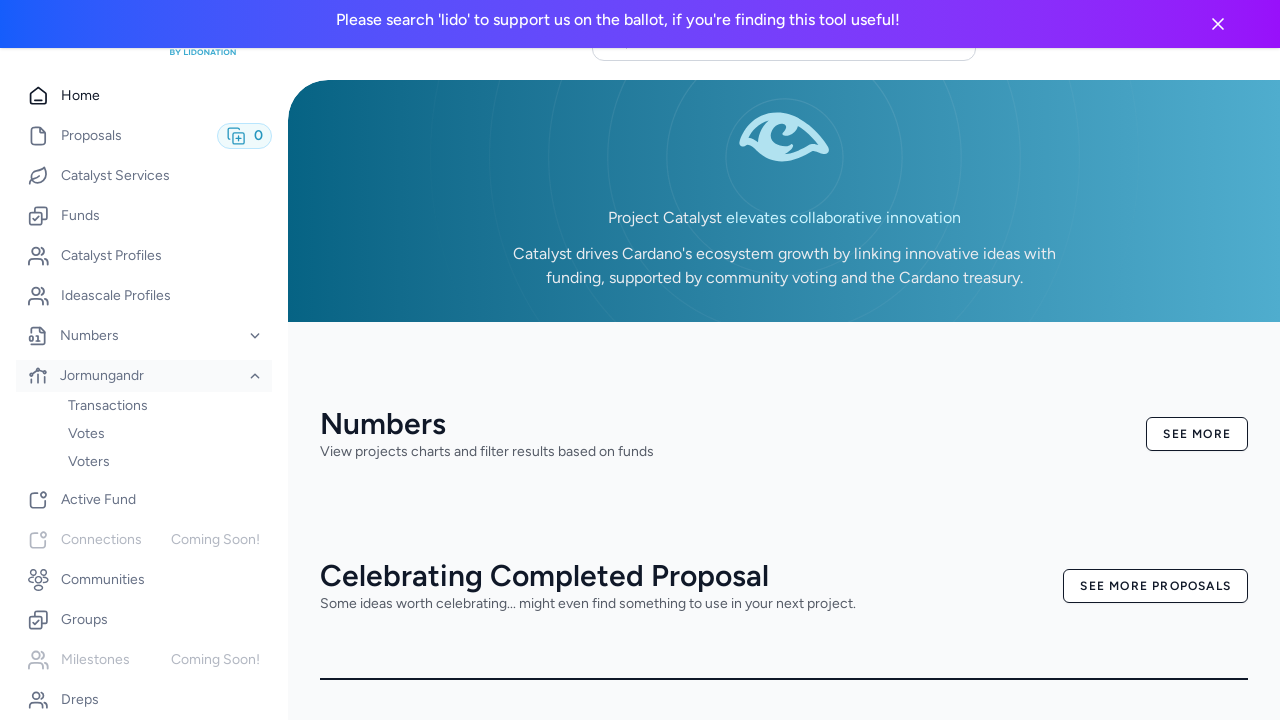

Verified dropdown options container is visible
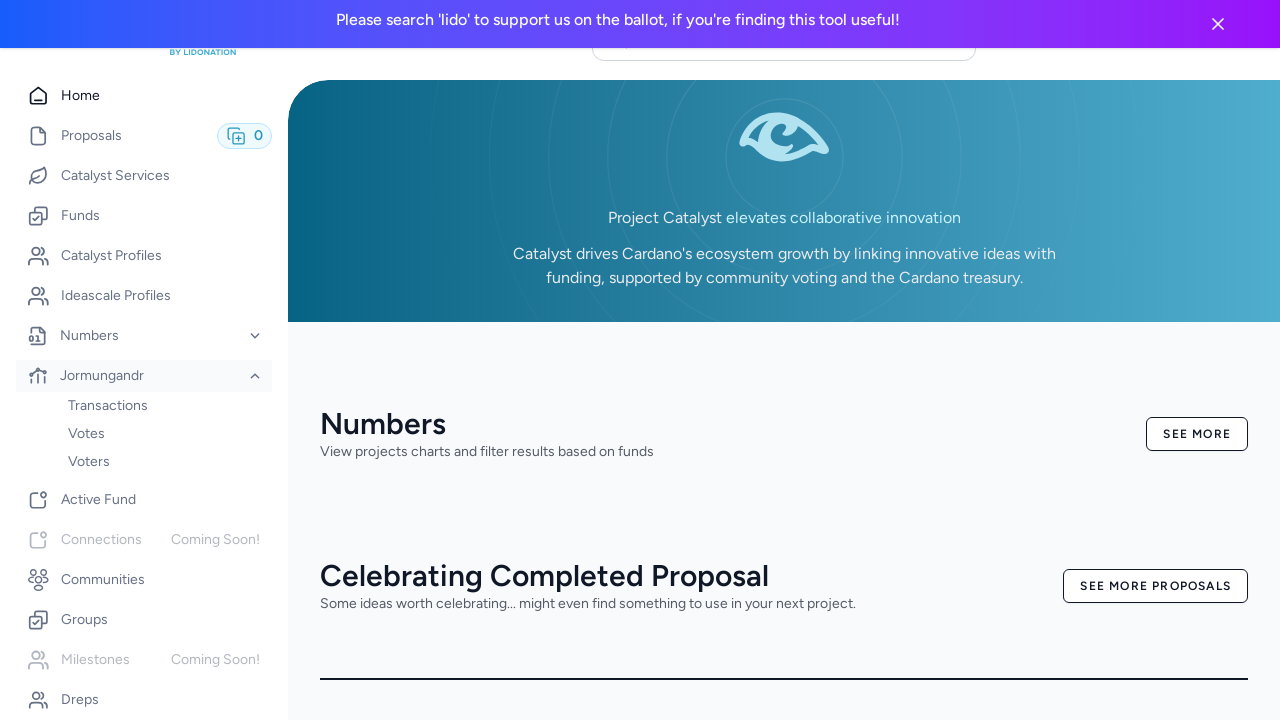

Verified transactions link is visible in dropdown
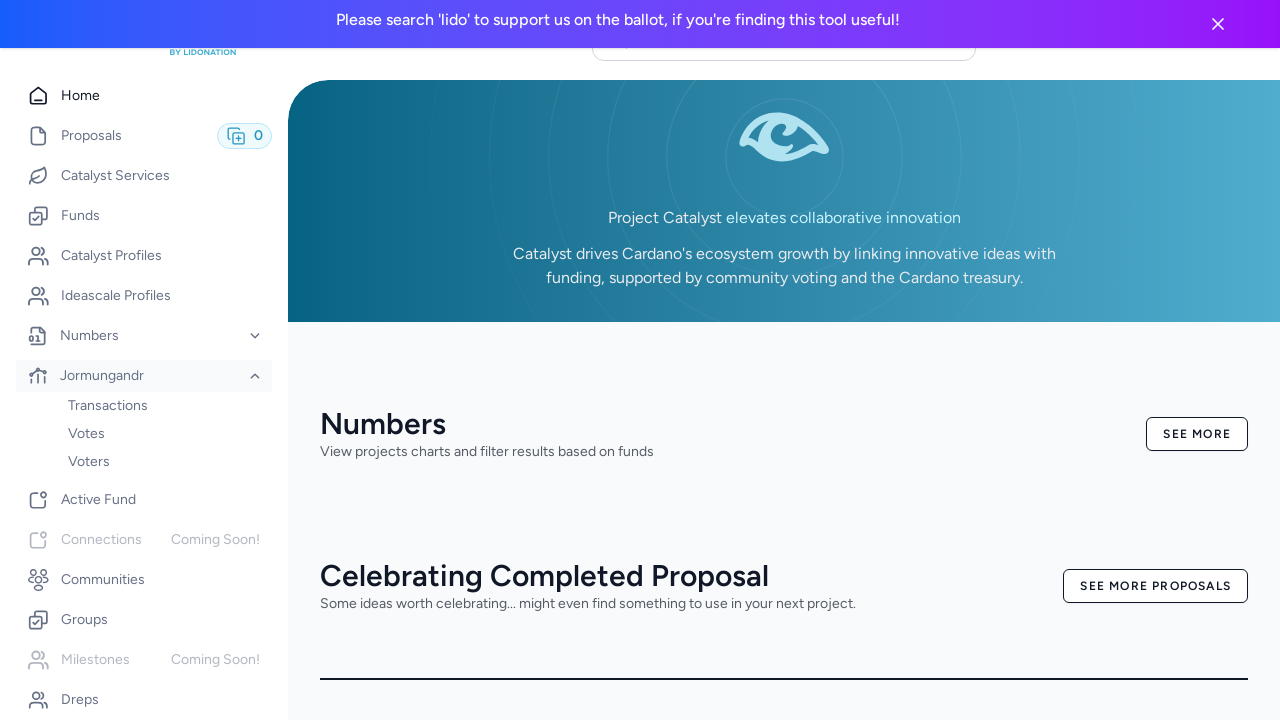

Verified votes link is visible in dropdown
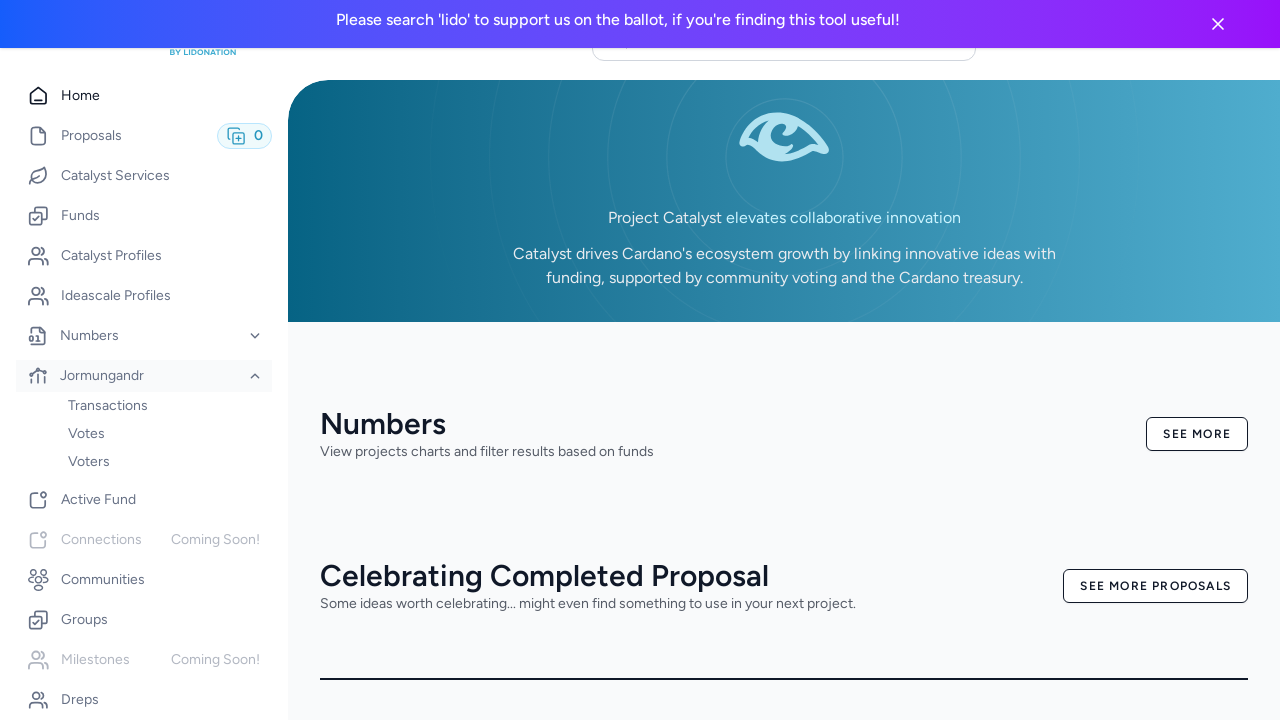

Verified voters link is visible in dropdown
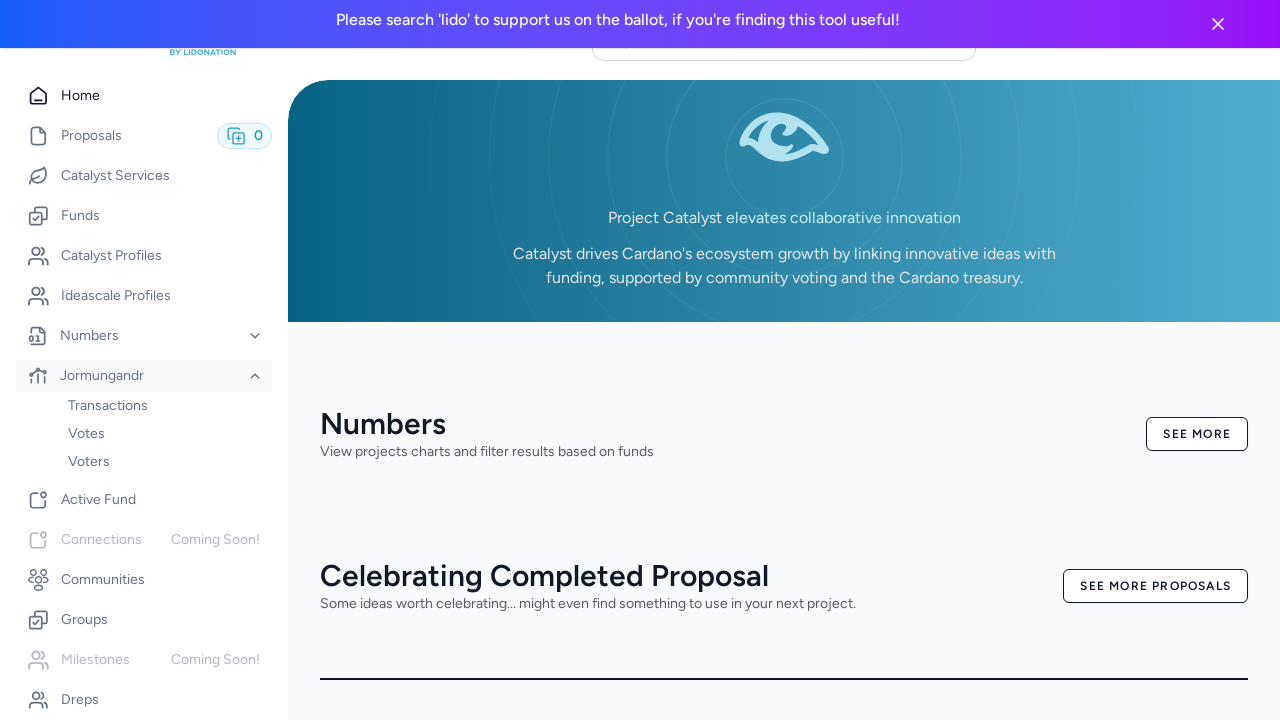

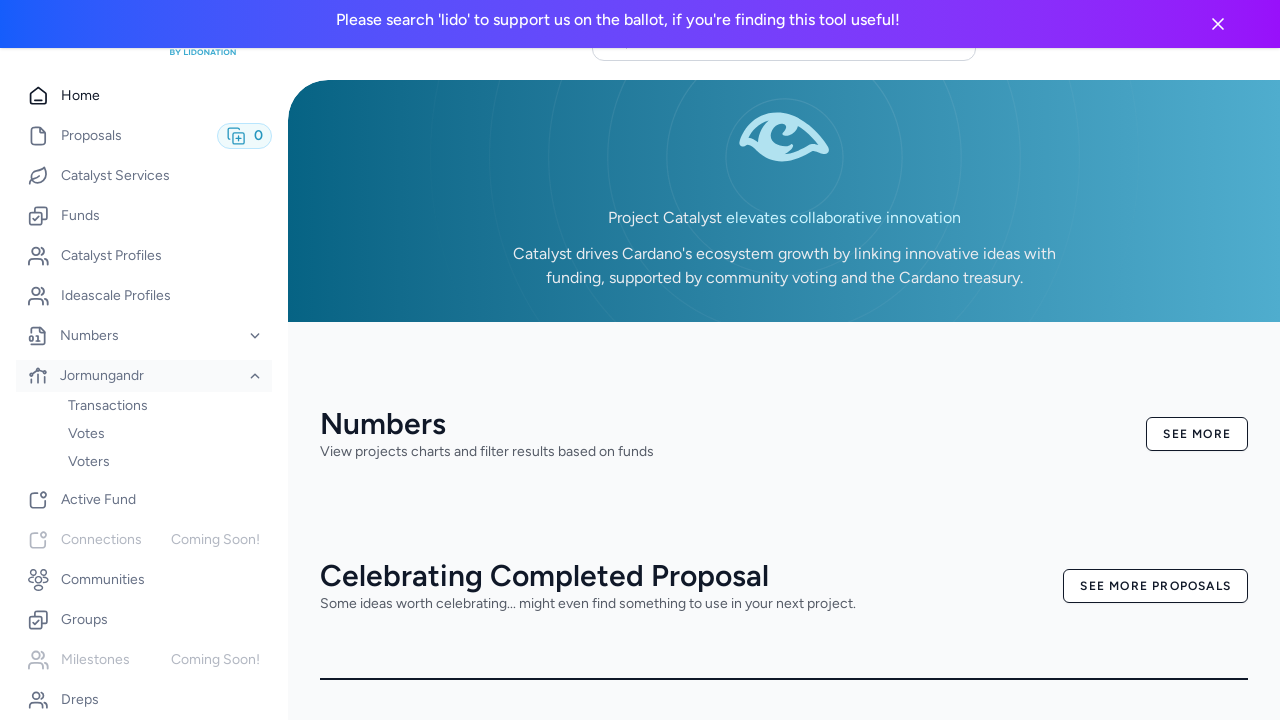